Tests drag and drop functionality by dragging an element and dropping it onto a target

Starting URL: https://demoqa.com/droppable

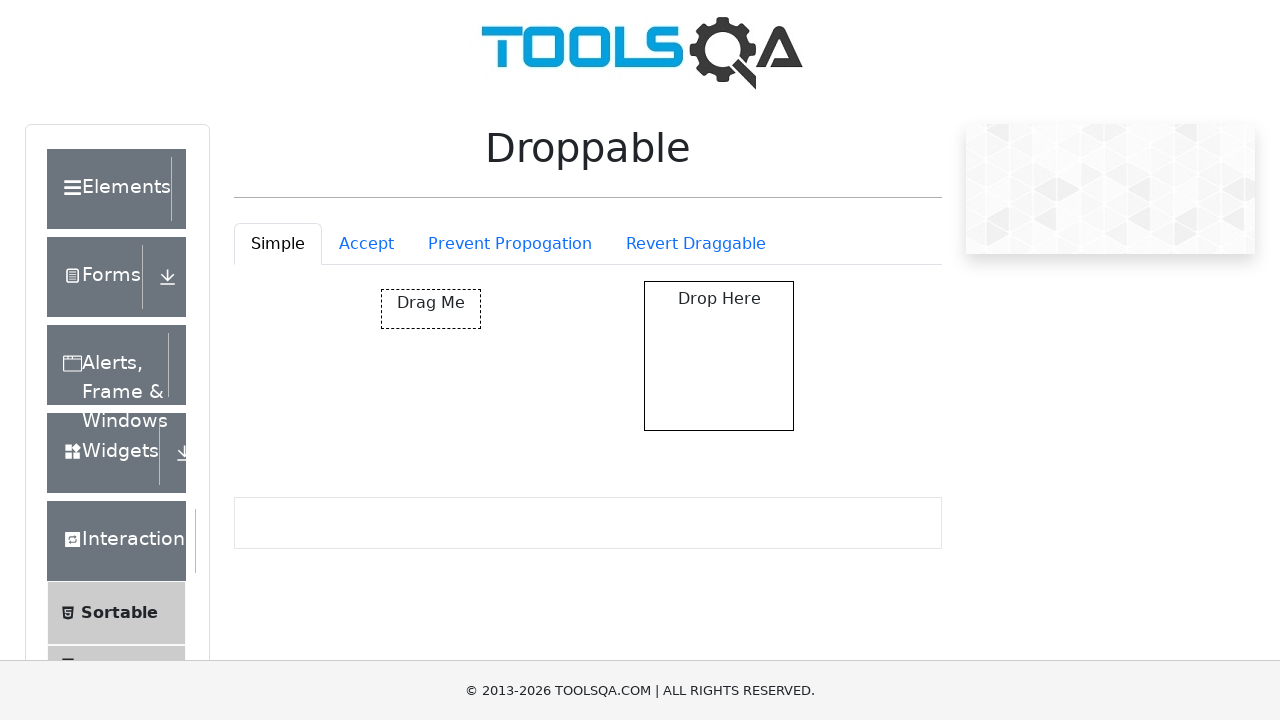

Navigated to droppable test page
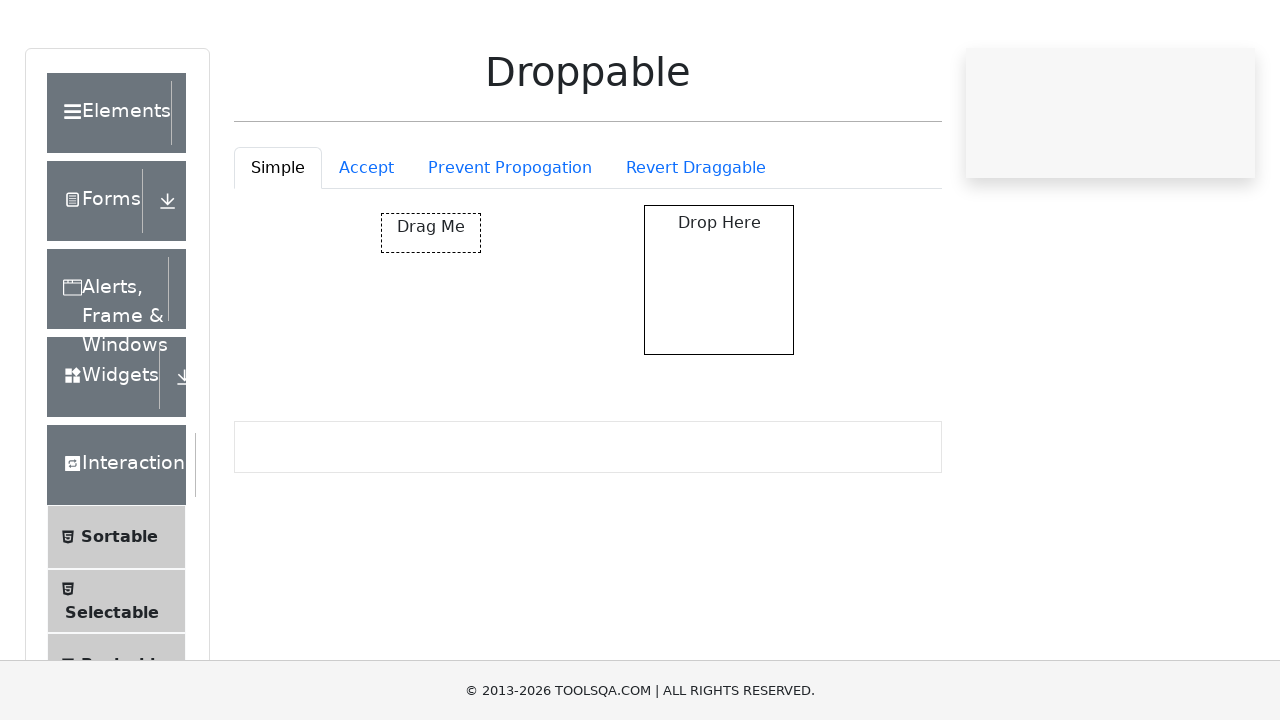

Dragged draggable element and dropped it on droppable target at (719, 356)
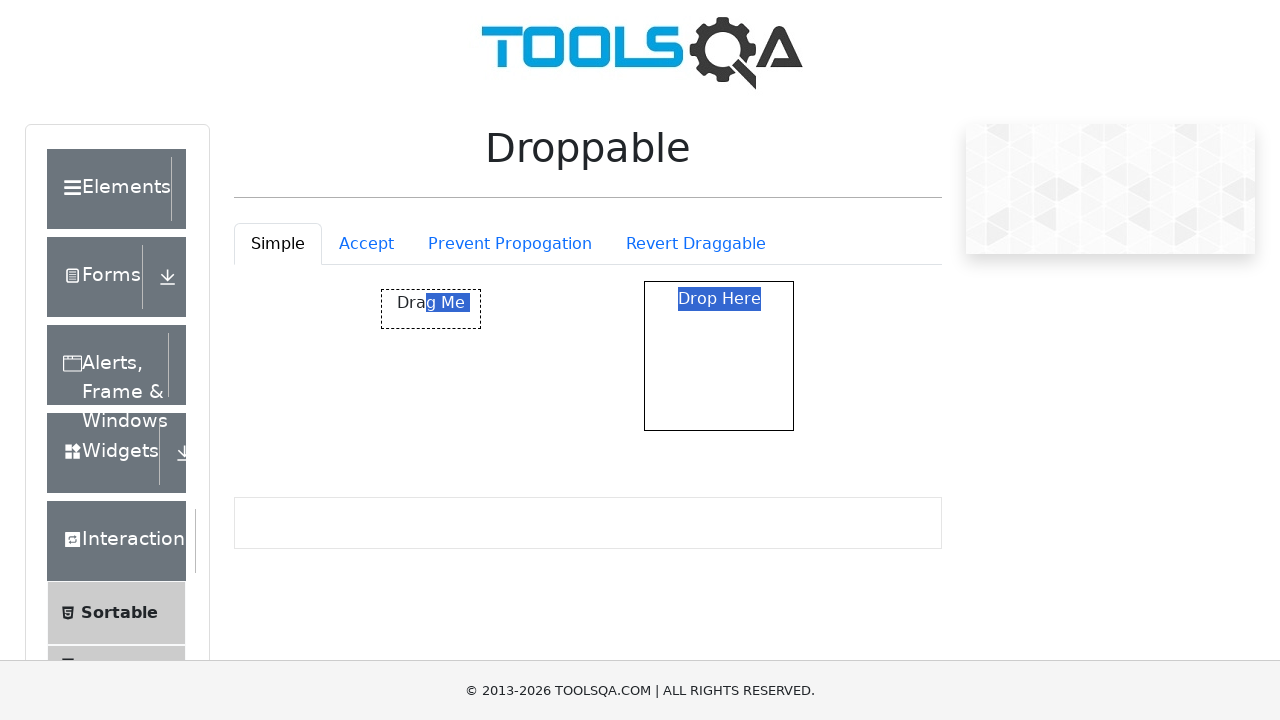

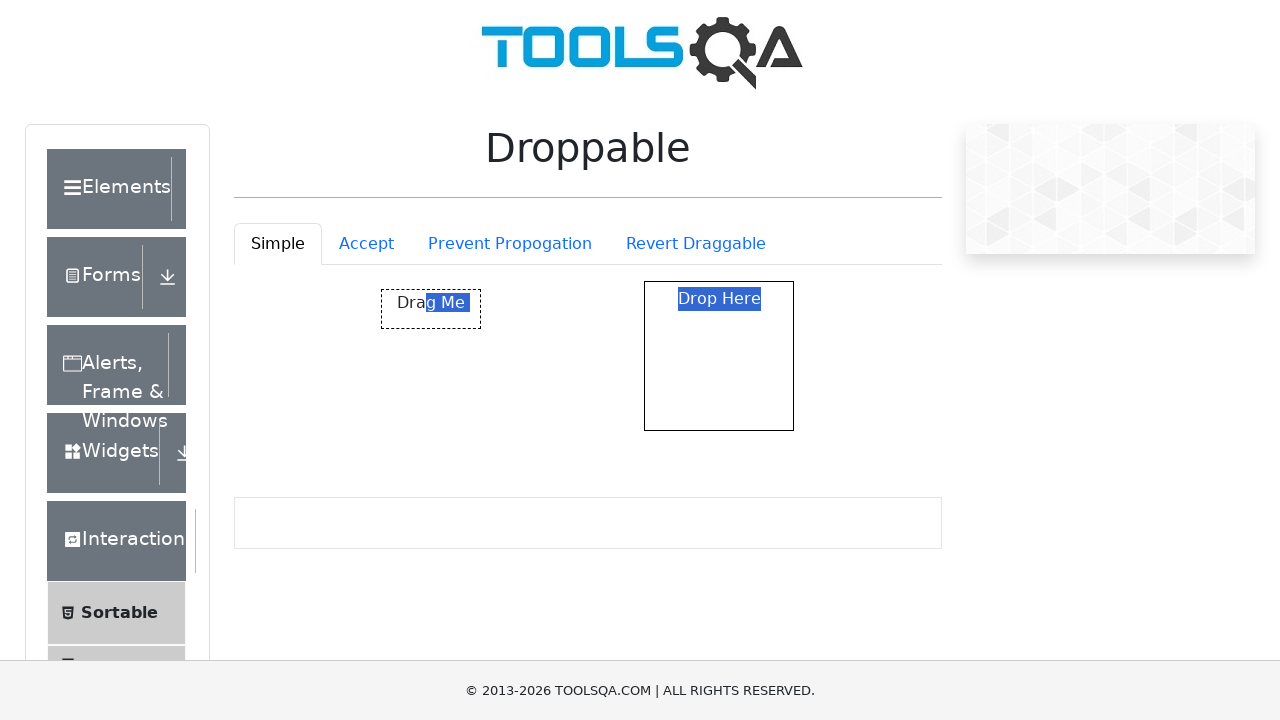